Tests a simple form submission by clicking the submit button on a practice form page

Starting URL: http://suninjuly.github.io/simple_form_find_task.html

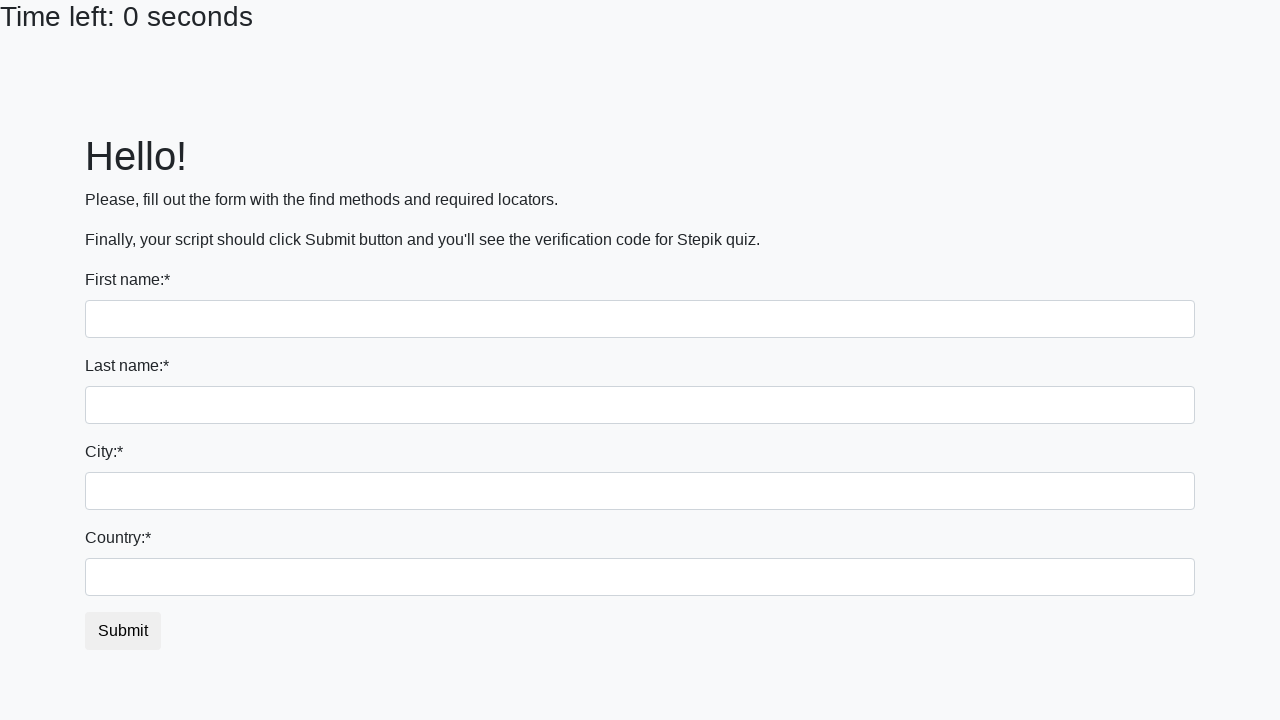

Clicked the submit button on the simple form at (123, 631) on #submit_button
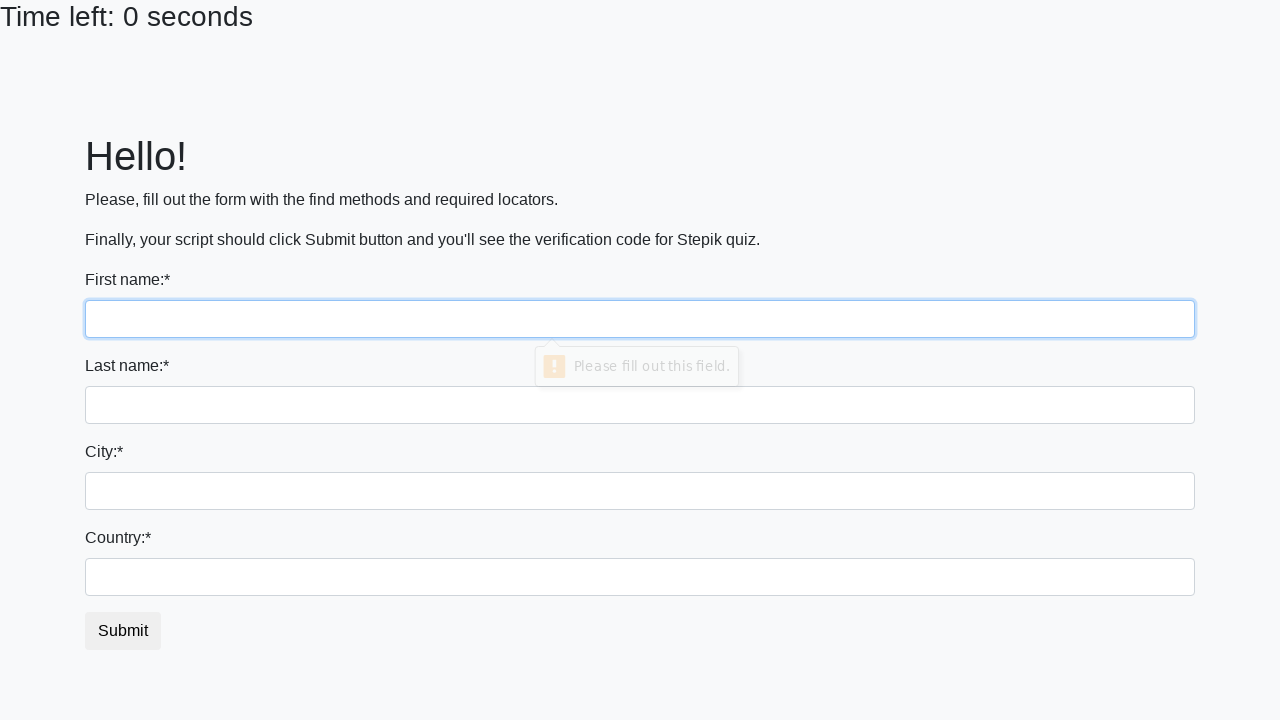

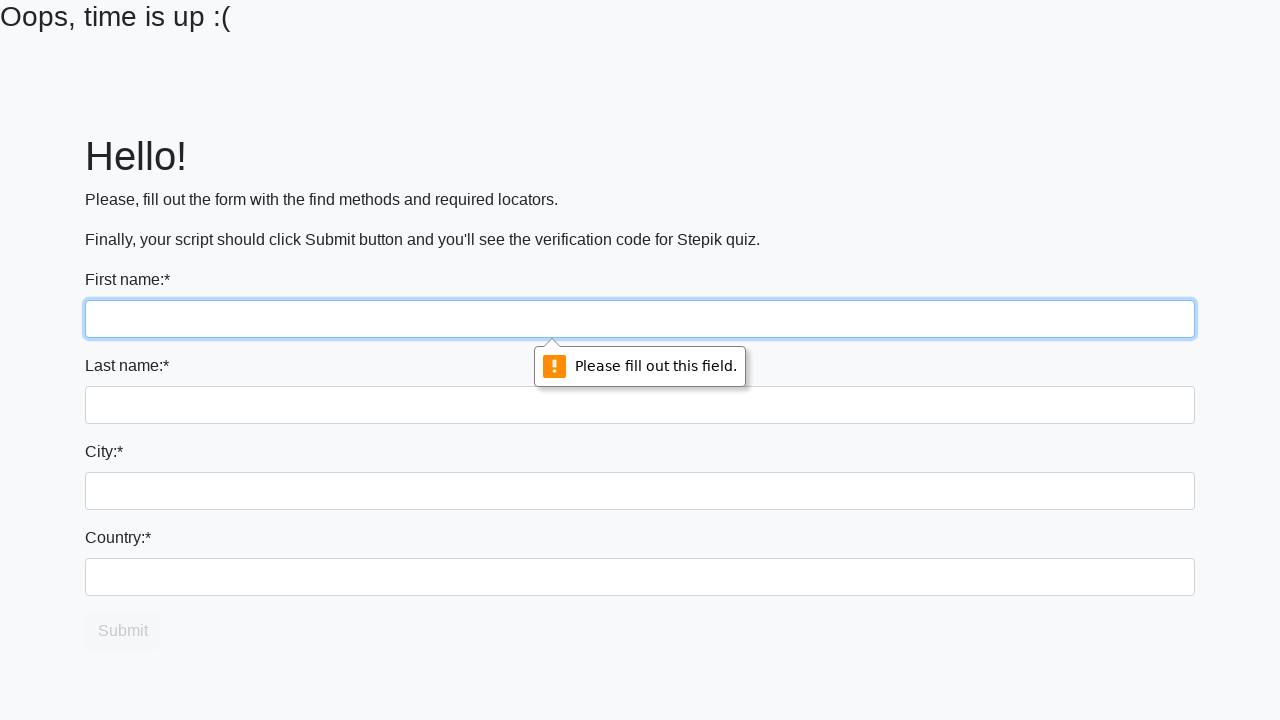